Tests the calculator's clear button functionality after entering a numeric digit (1), then pressing 'c' to clear

Starting URL: https://www.online-calculator.com/full-screen-calculator/

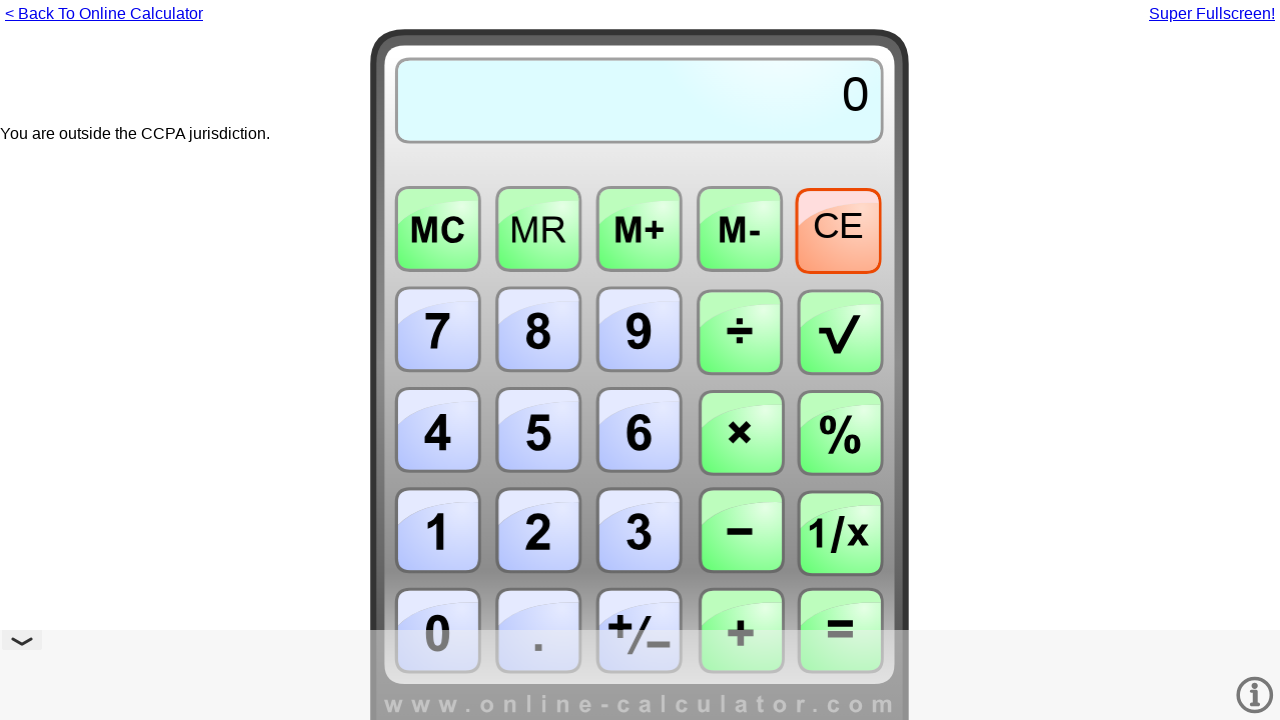

Pressed Numpad1 to enter numeric digit 1
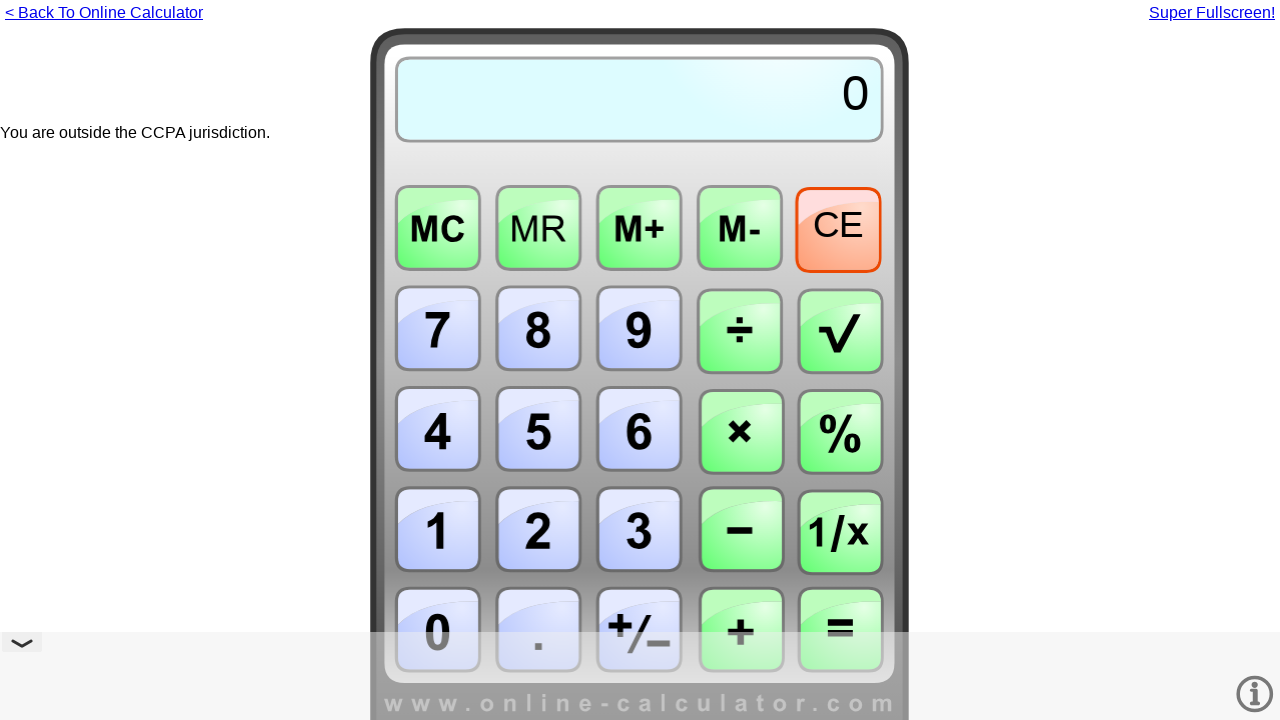

Pressed 'c' to clear the calculator
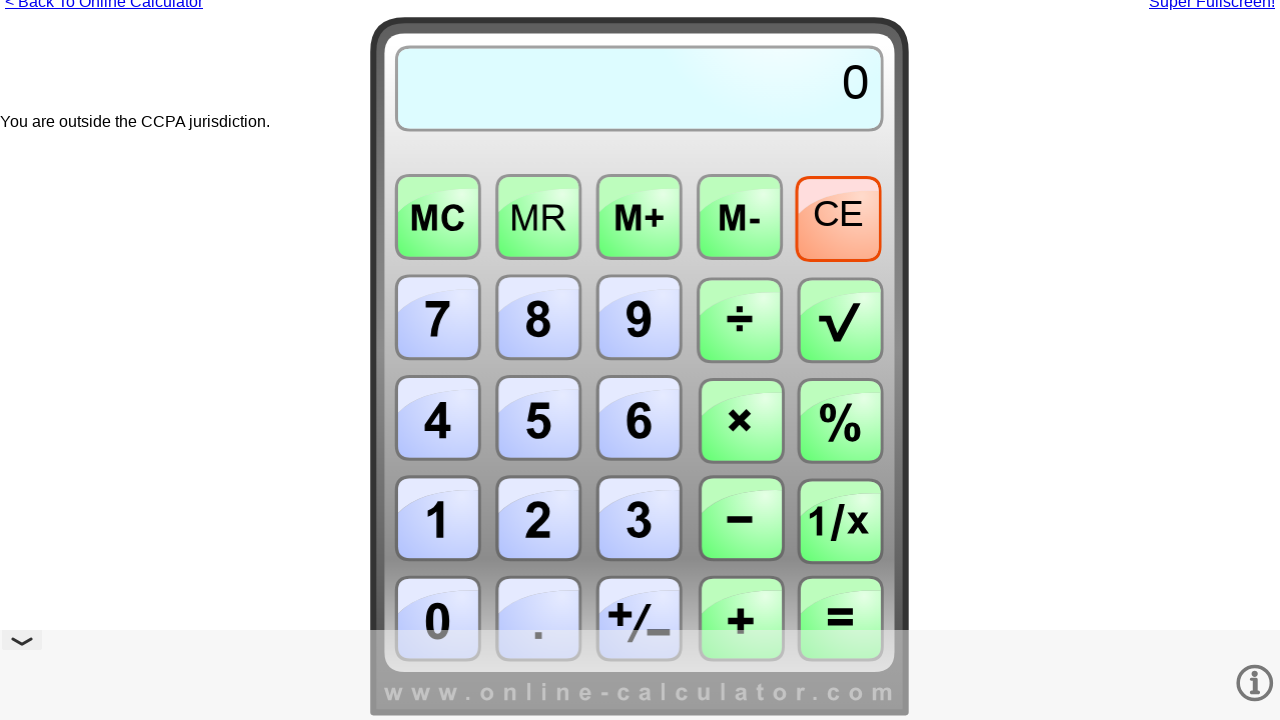

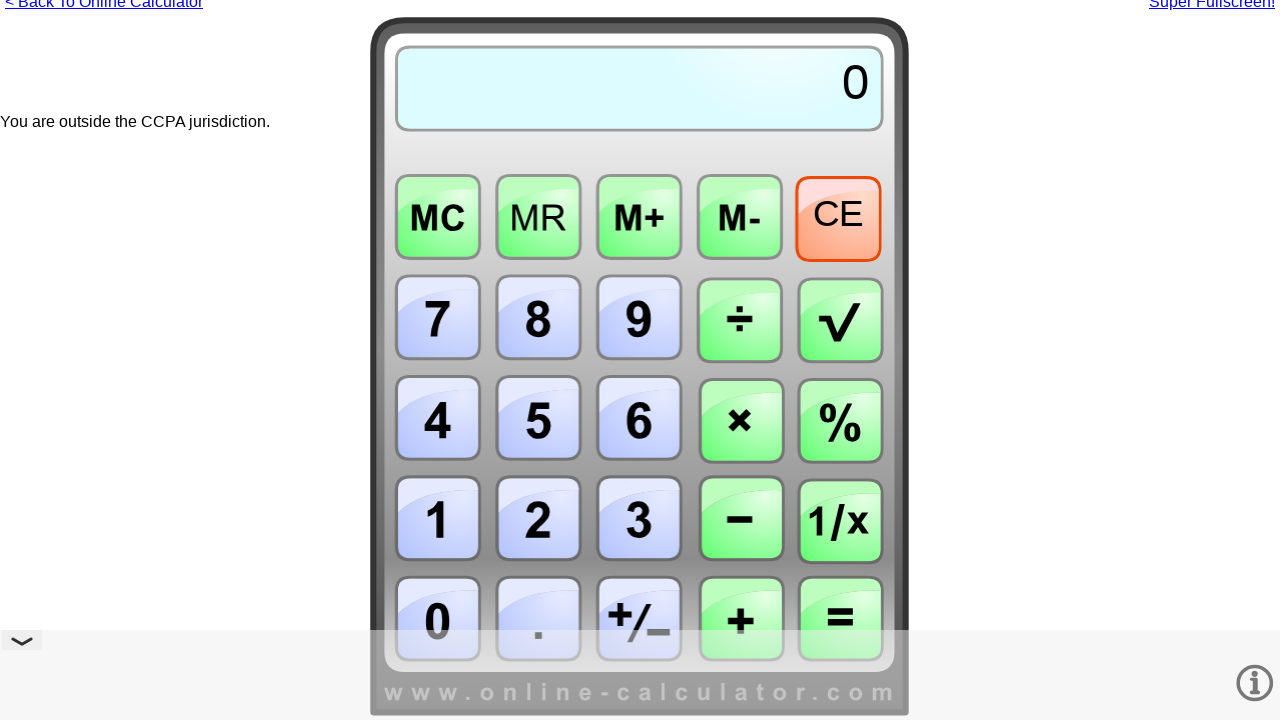